Navigates to the Getir delivery service website homepage

Starting URL: https://getir.com/

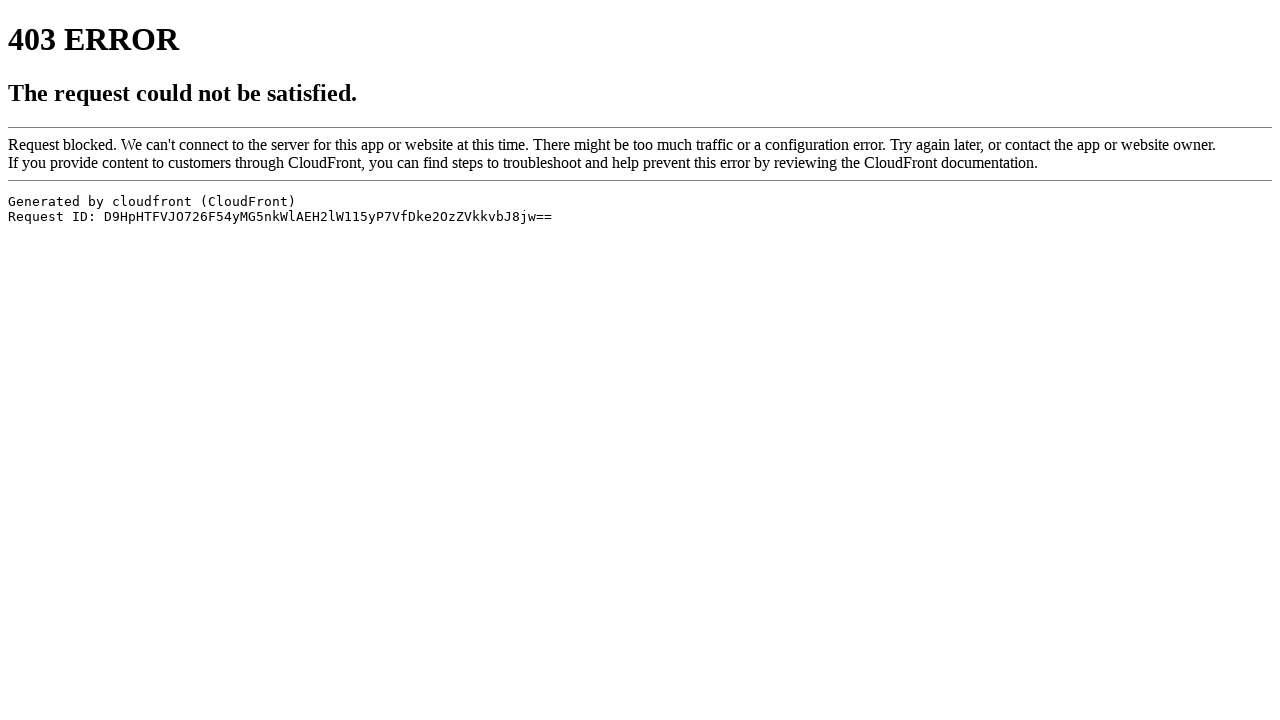

Navigated to Getir delivery service website homepage
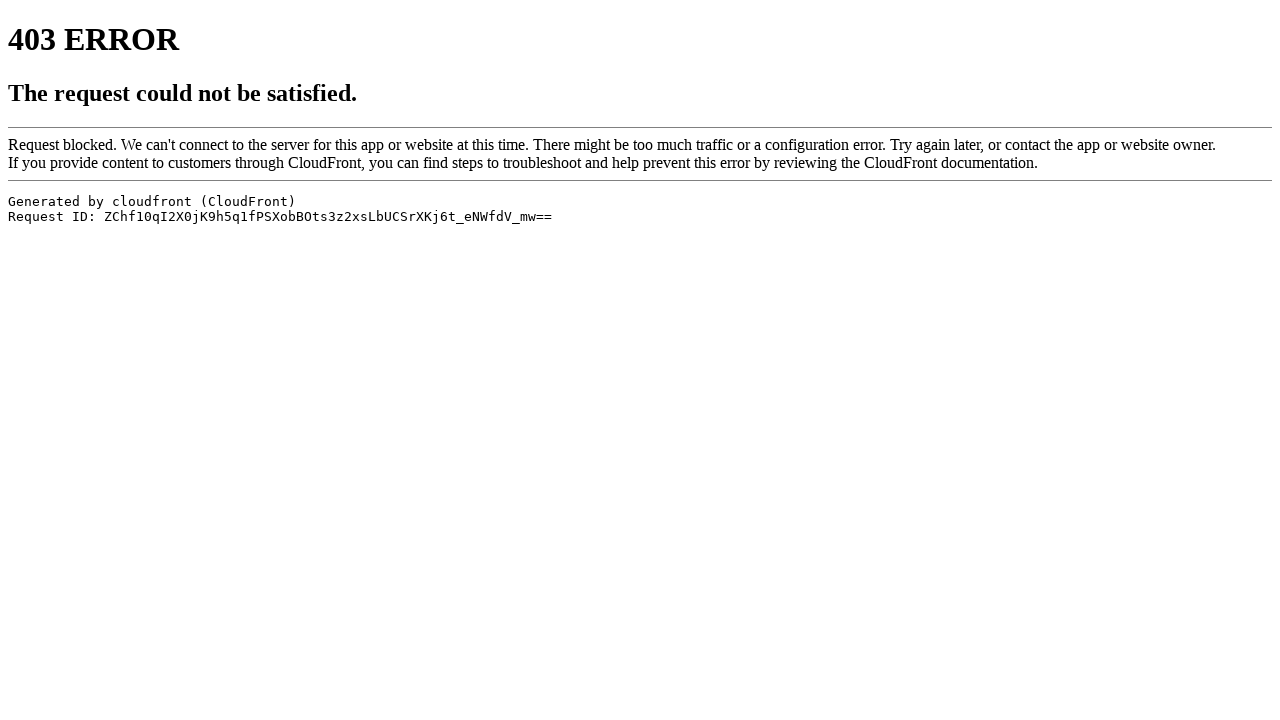

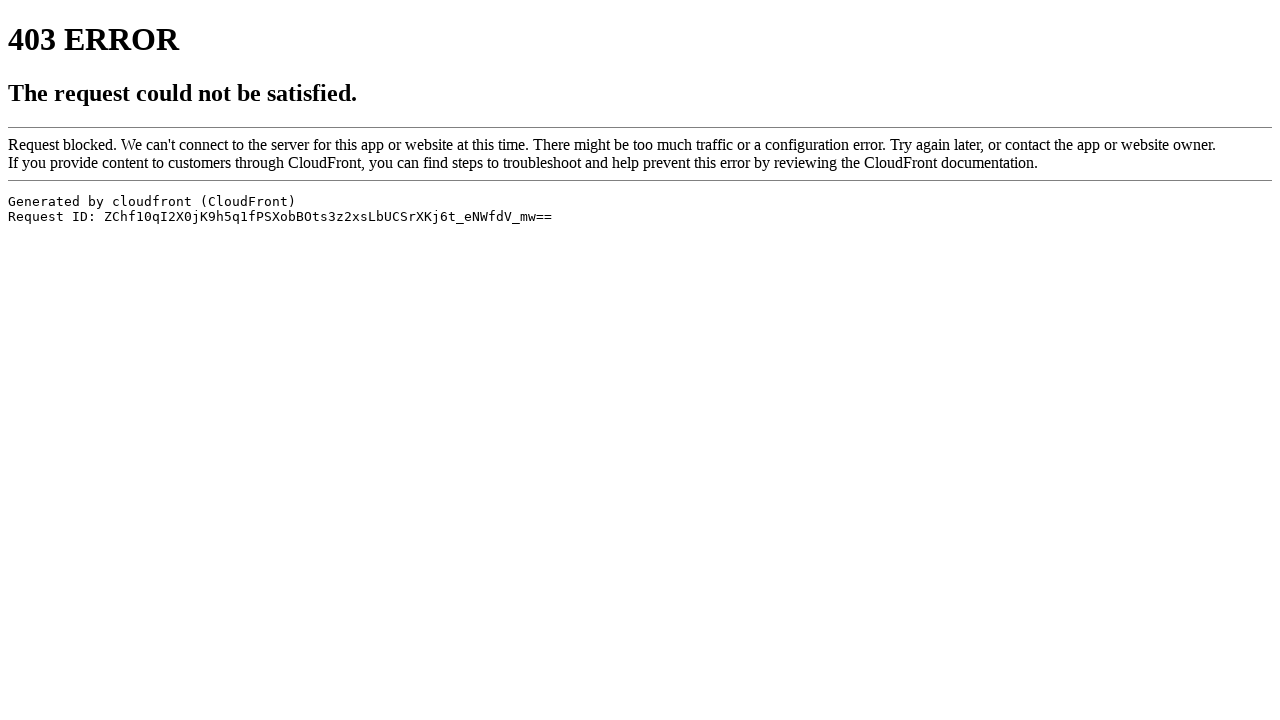